Tests mouse hover functionality by navigating to mouse view page, hovering over a dropdown button, and selecting a menu item

Starting URL: https://play1.automationcamp.ir/

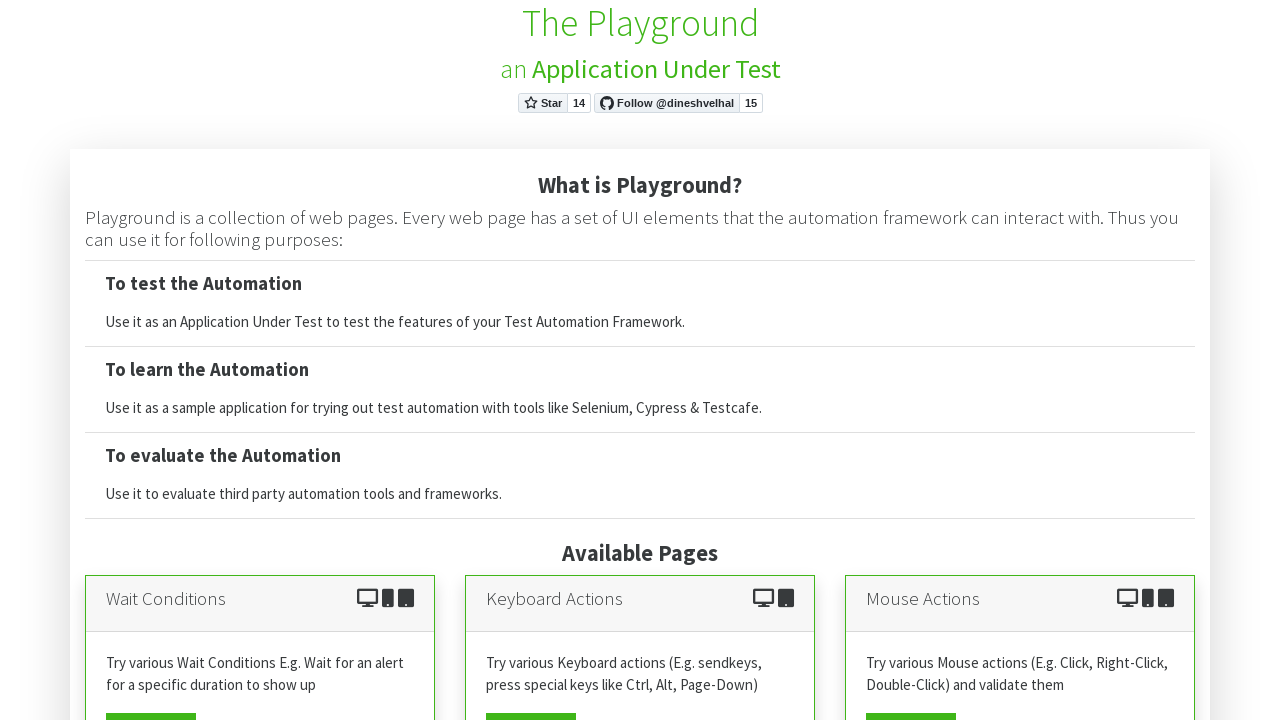

Clicked on the mouse view page link at (911, 702) on a[href*='mouse']
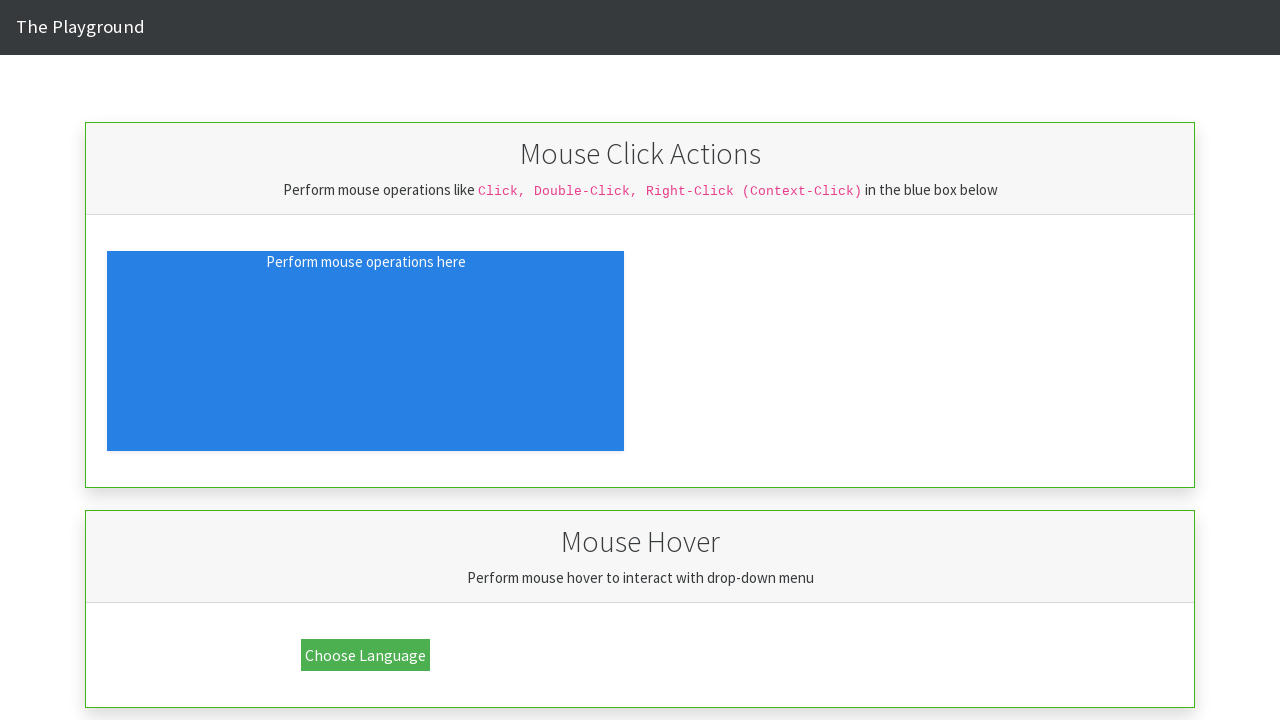

Hovered over the dropdown button at (366, 655) on button.dropbtn
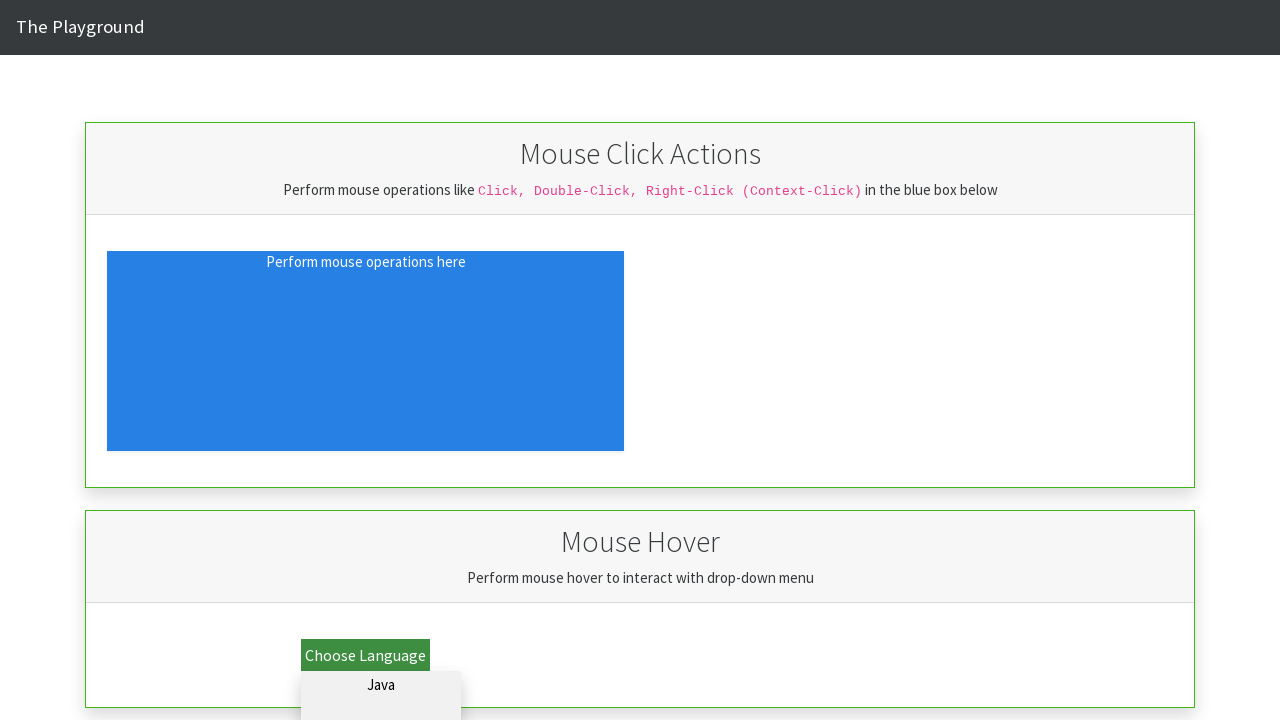

Clicked on the Python option in the dropdown at (381, 706) on #dd_python
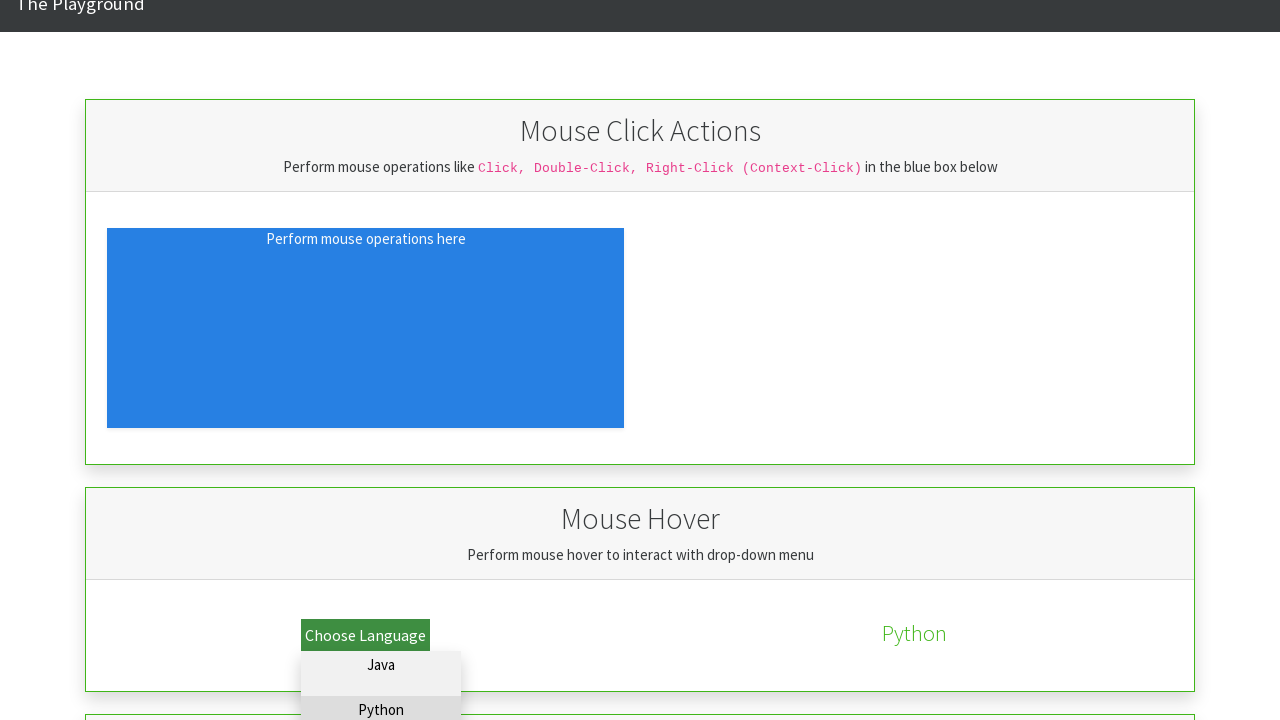

Validation text appeared after selecting Python option
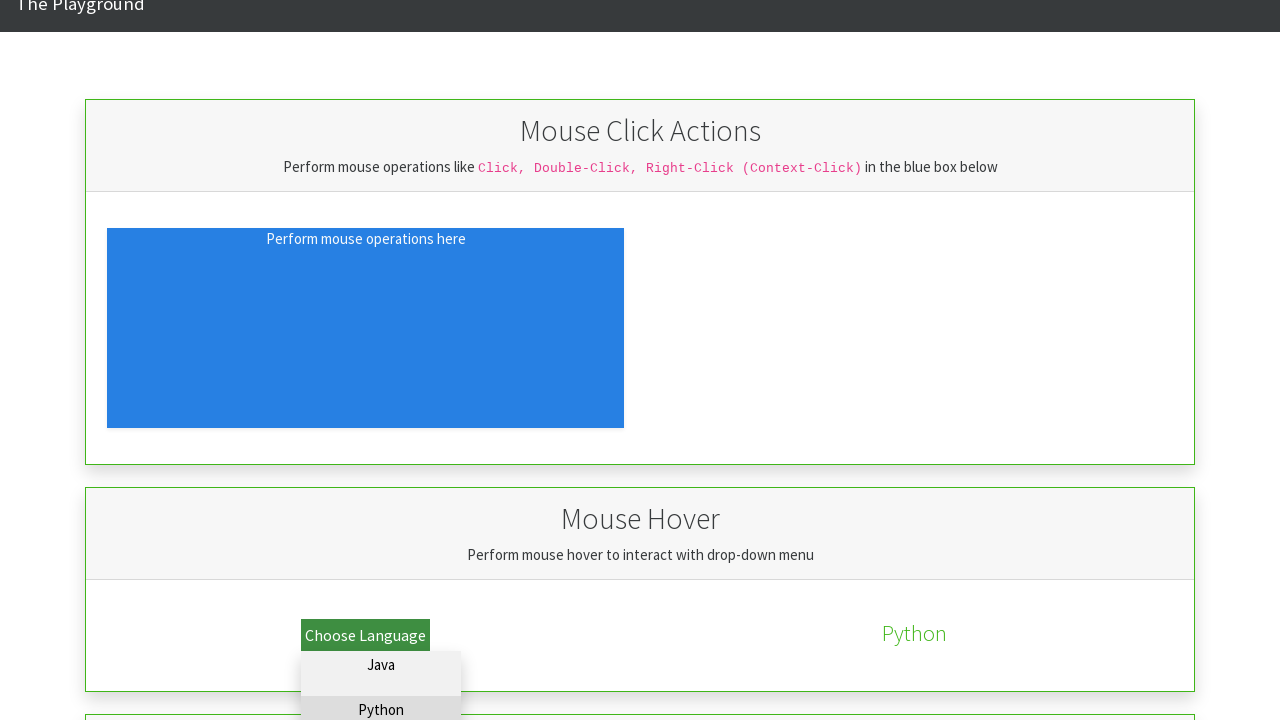

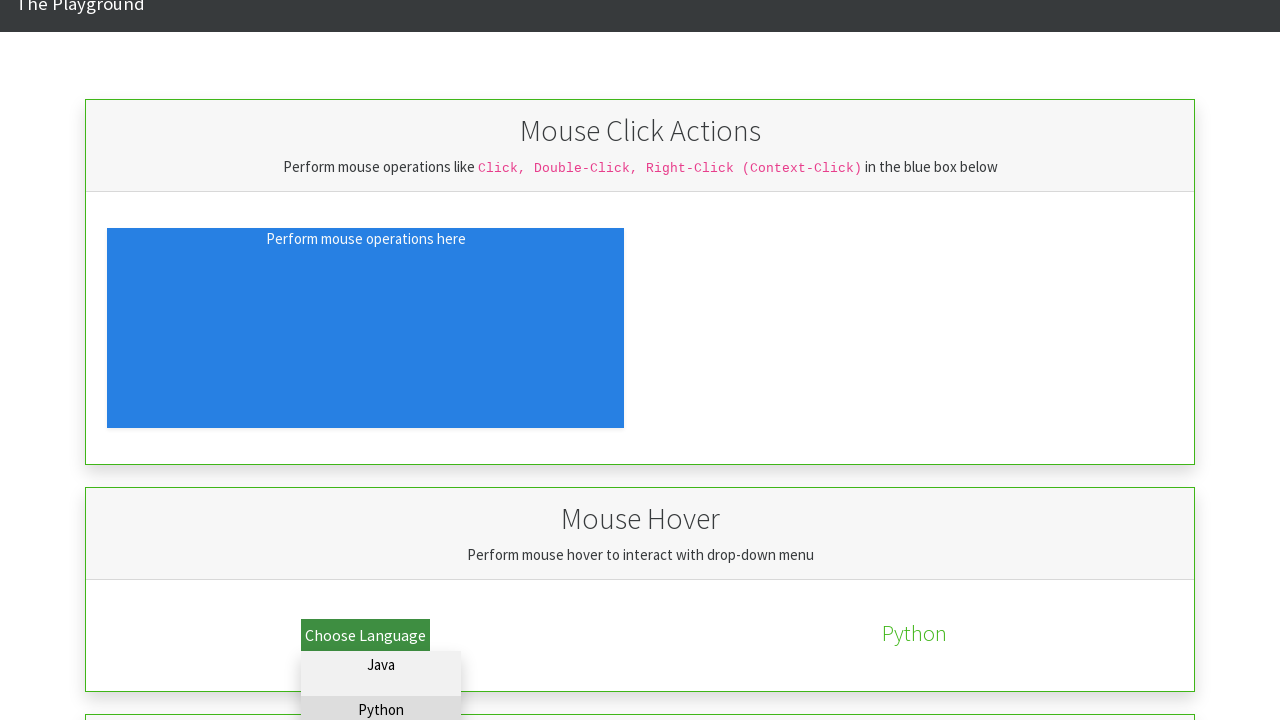